Tests selecting items in the grid tab on the Selectable page by clicking on grid items and verifying they become selected.

Starting URL: https://demoqa.com/selectable

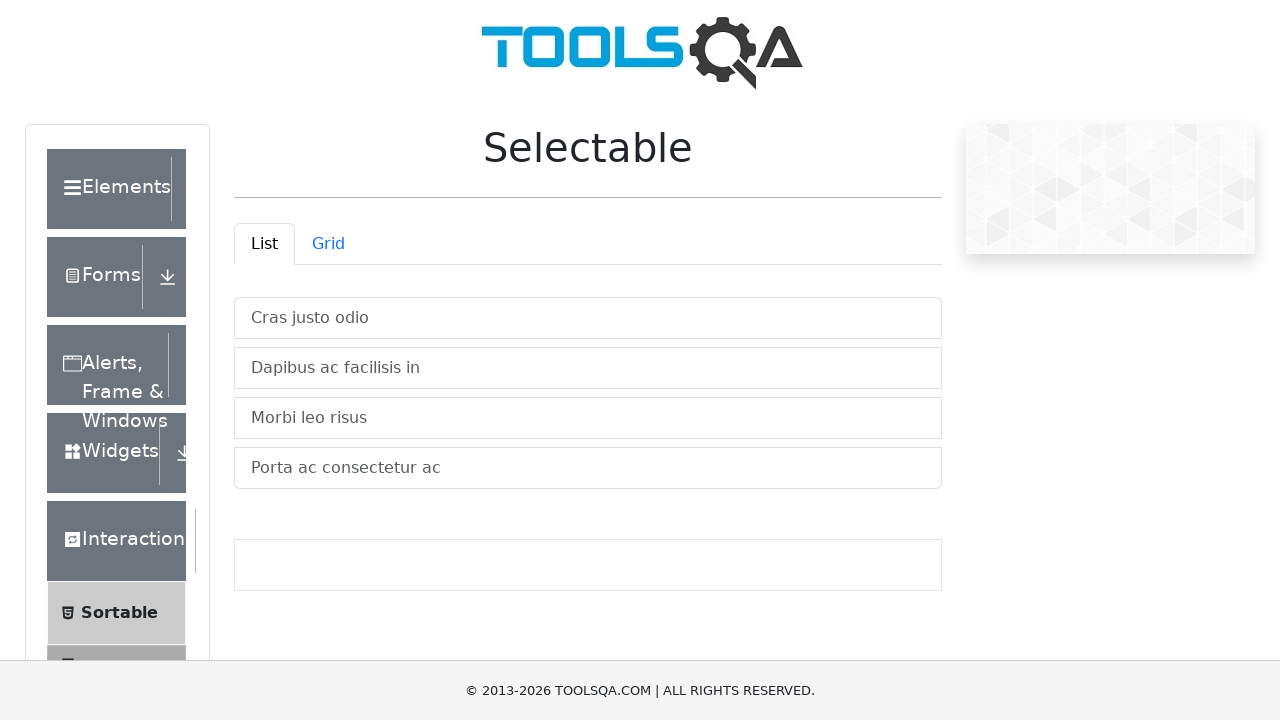

Clicked Grid tab to switch to grid view at (328, 244) on #demo-tab-grid
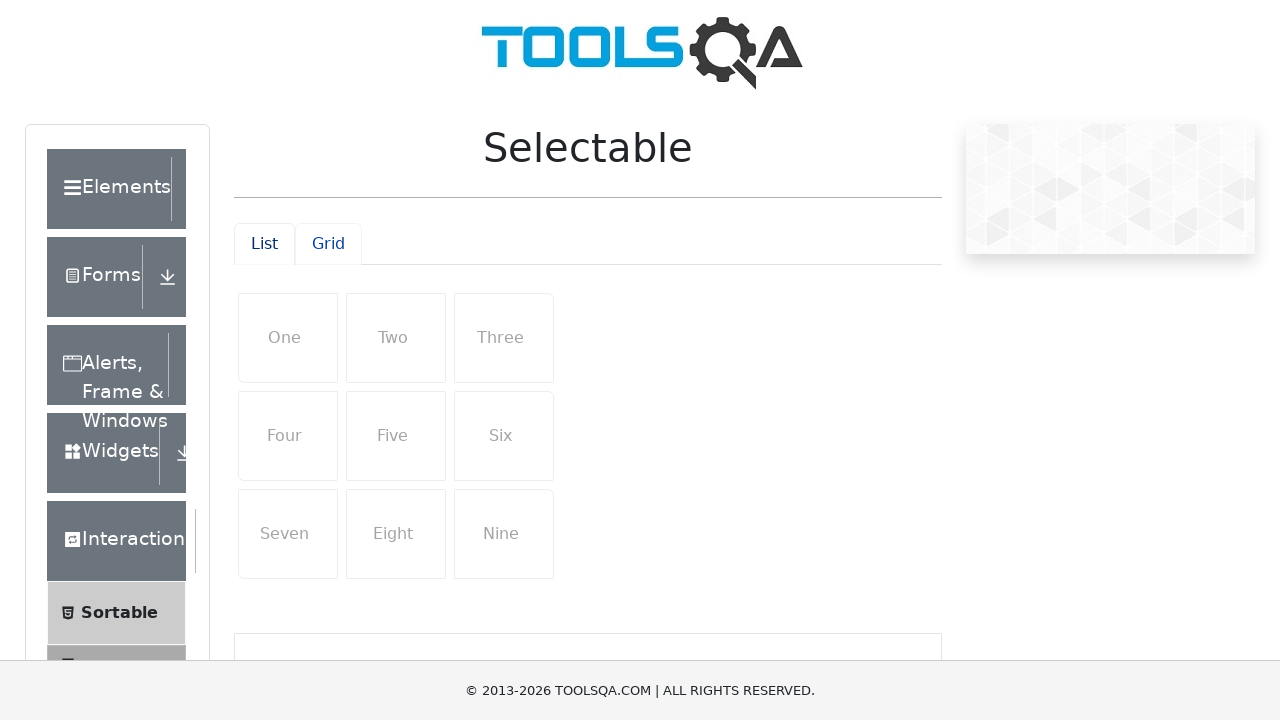

Grid container with list items loaded
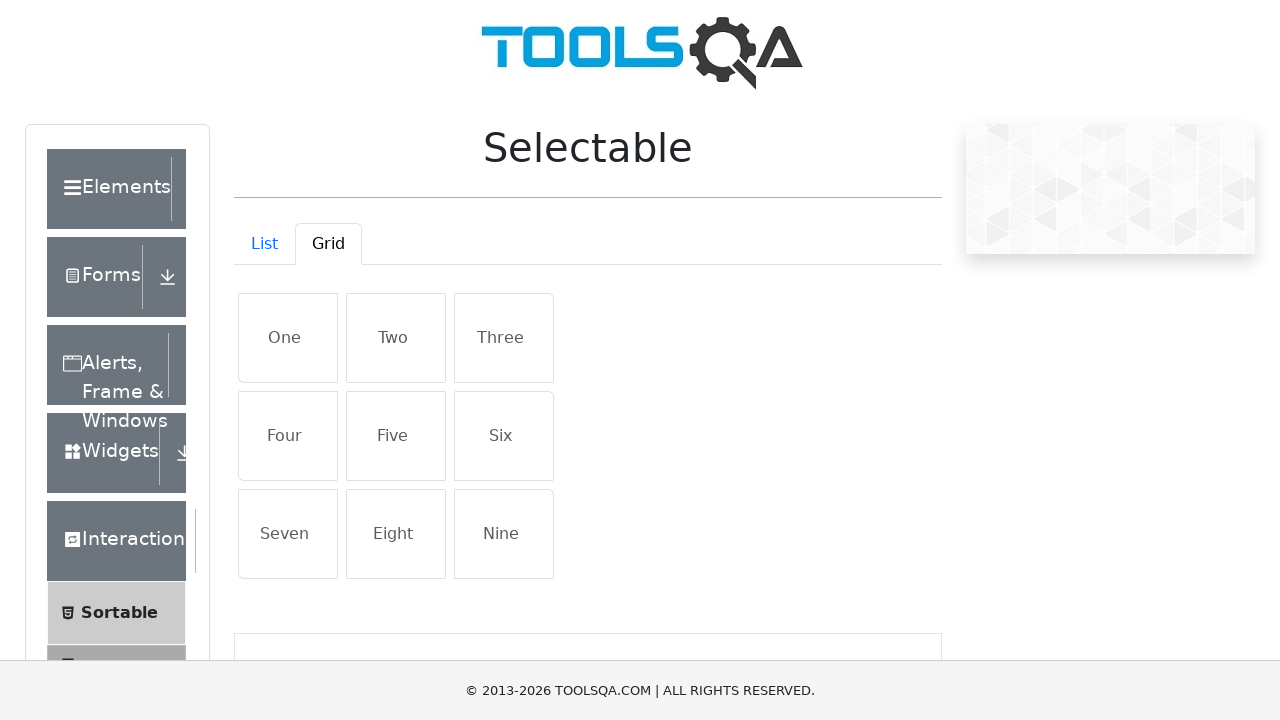

Located all grid items in the container
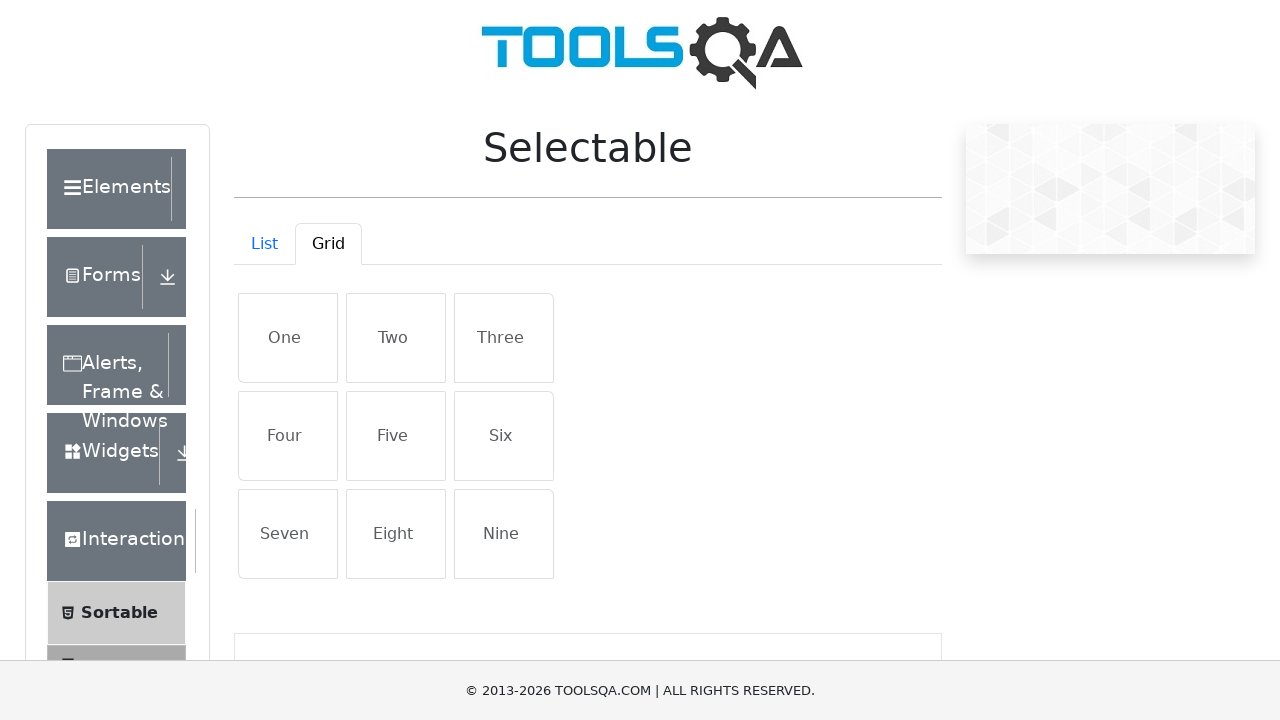

Clicked grid item 1 to select it at (288, 338) on #gridContainer .list-group-item >> nth=0
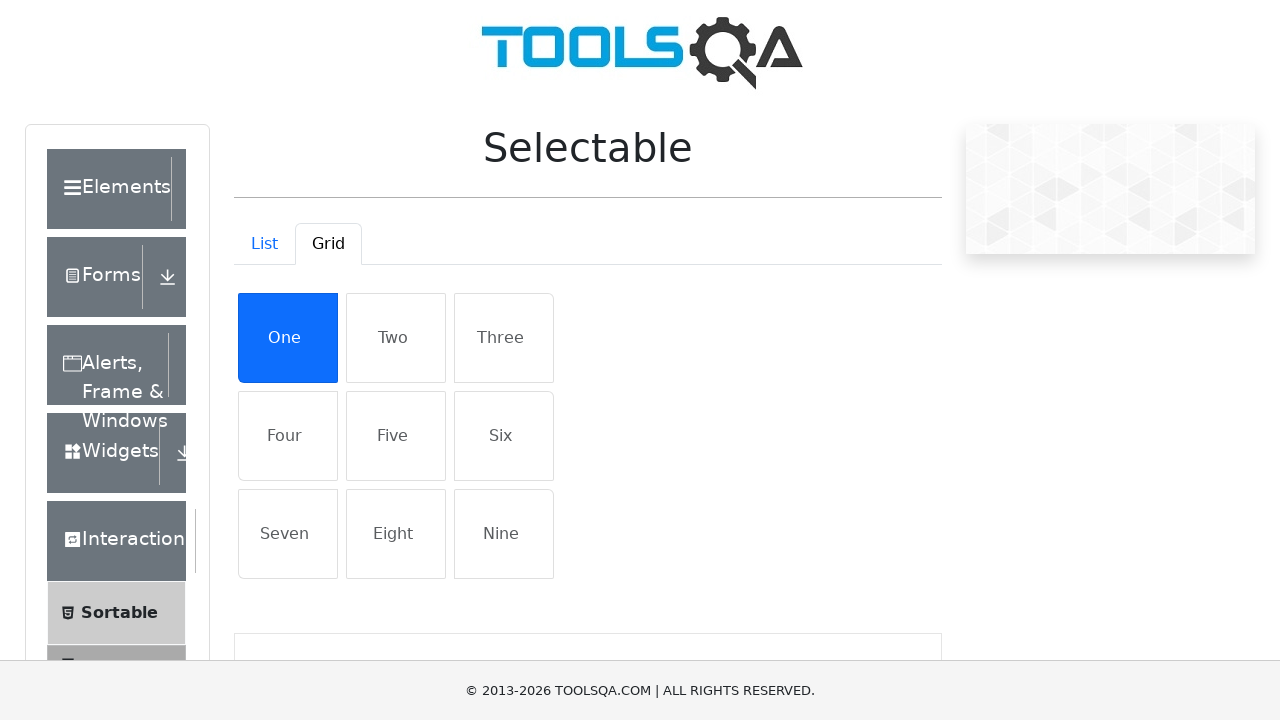

Clicked grid item 2 to select it at (396, 338) on #gridContainer .list-group-item >> nth=1
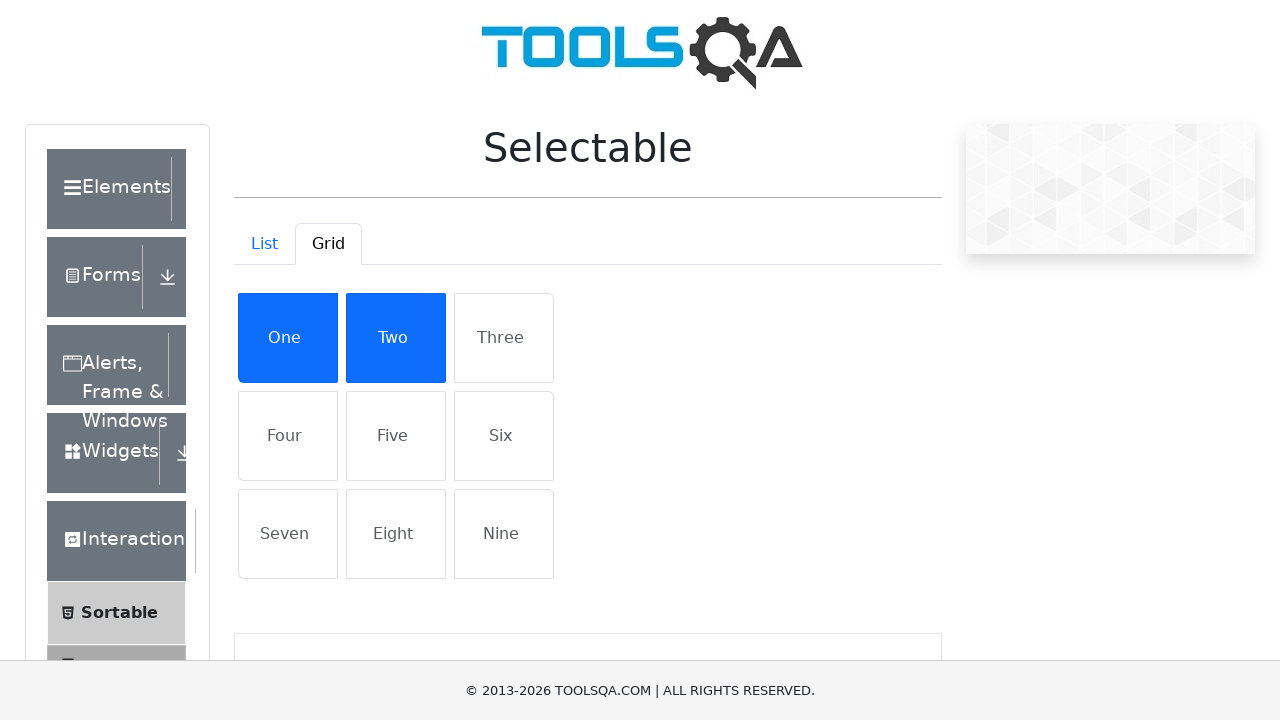

Clicked grid item 3 to select it at (504, 338) on #gridContainer .list-group-item >> nth=2
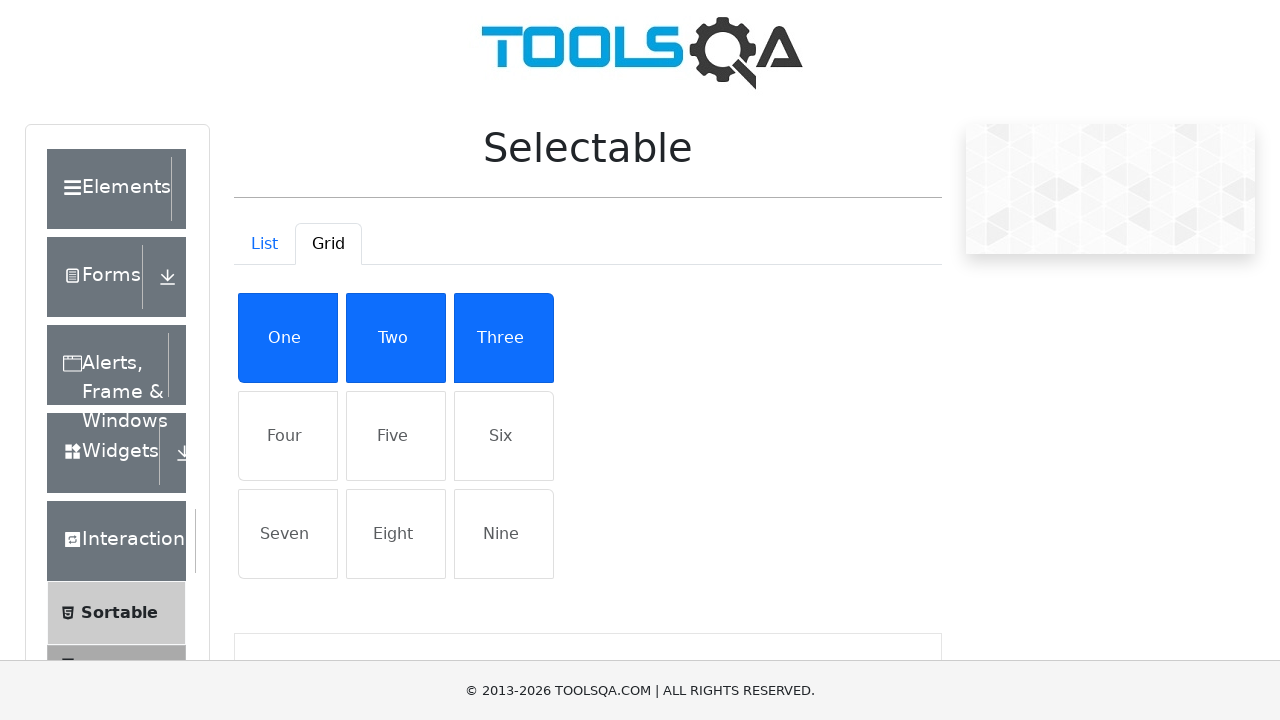

Clicked grid item 4 to select it at (288, 436) on #gridContainer .list-group-item >> nth=3
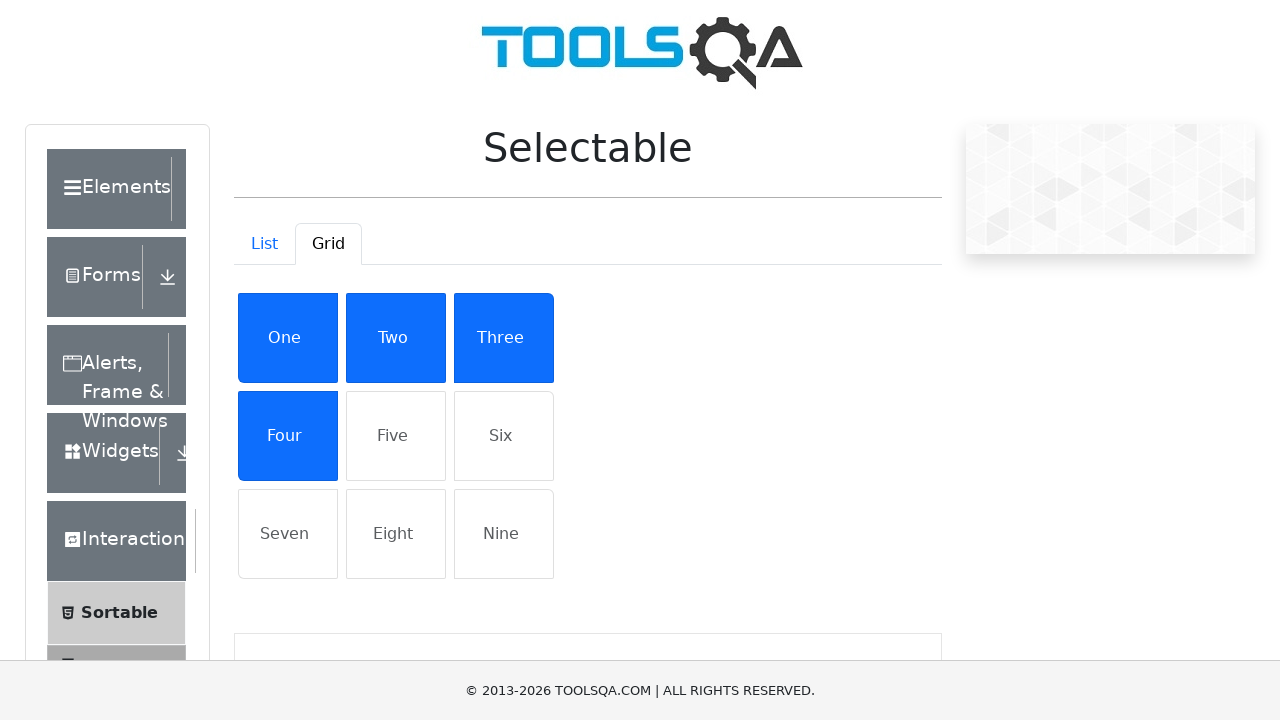

Clicked grid item 5 to select it at (396, 436) on #gridContainer .list-group-item >> nth=4
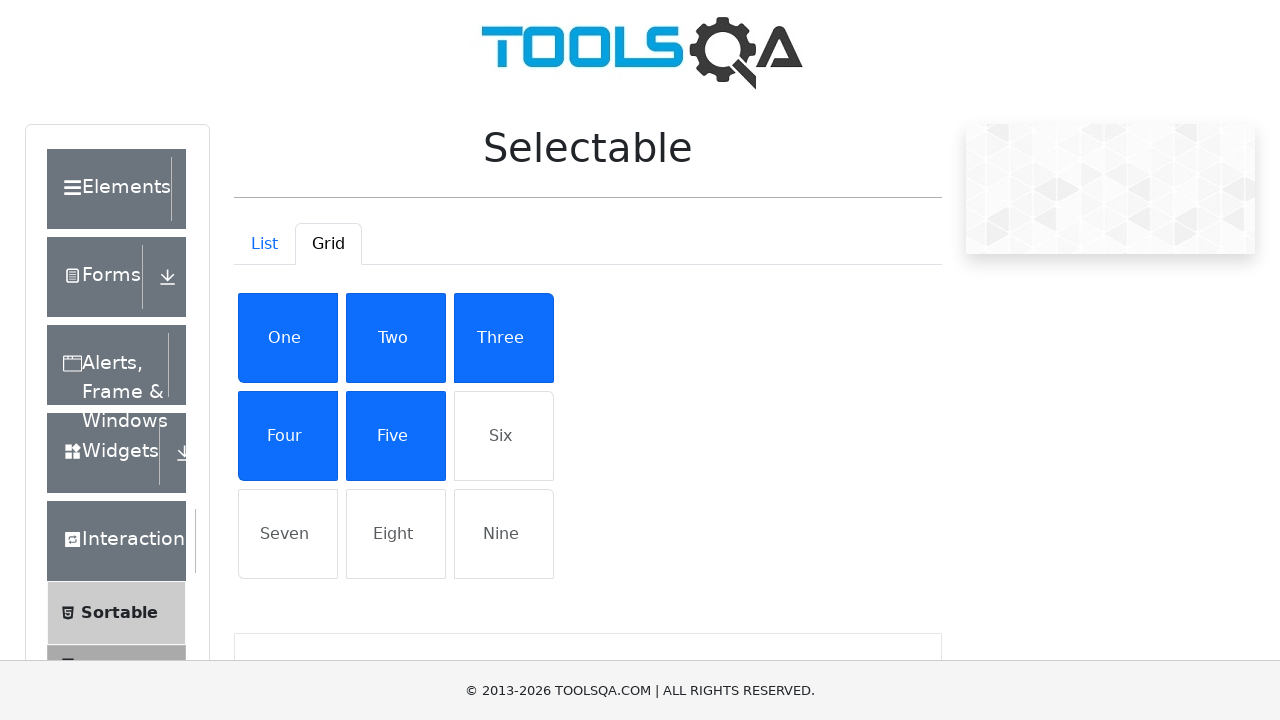

Clicked grid item 6 to select it at (504, 436) on #gridContainer .list-group-item >> nth=5
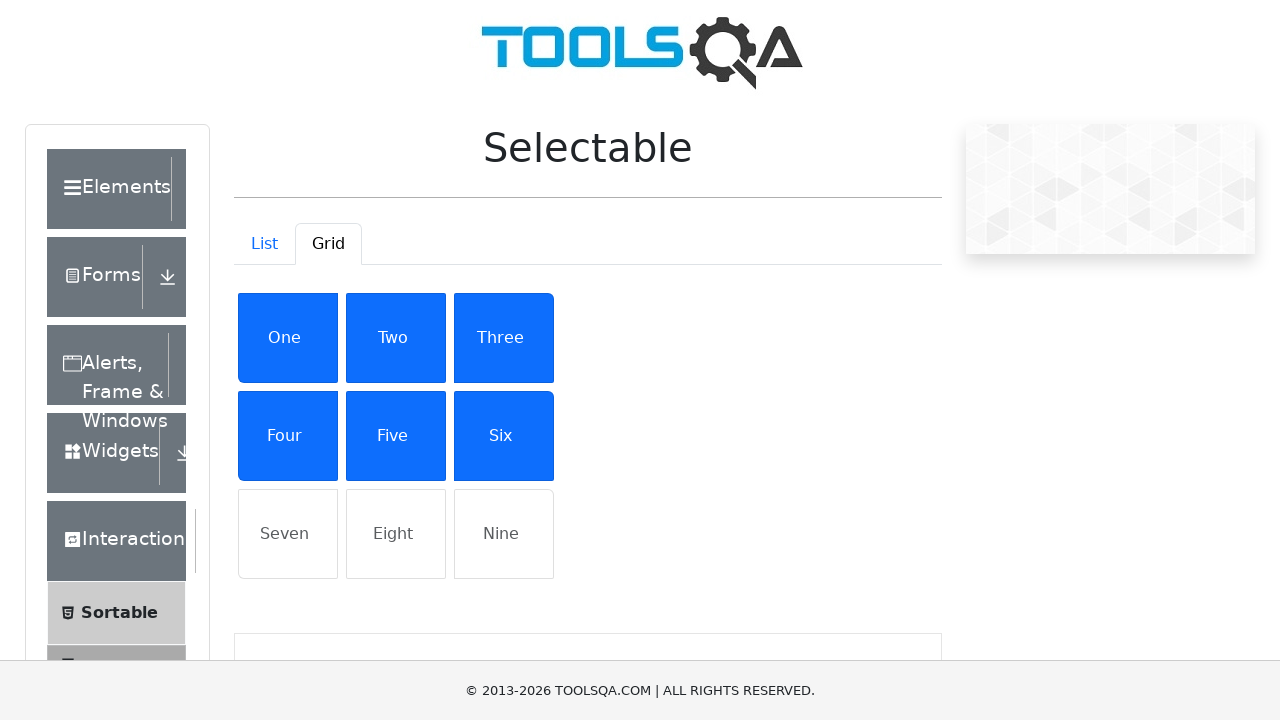

Clicked grid item 7 to select it at (288, 534) on #gridContainer .list-group-item >> nth=6
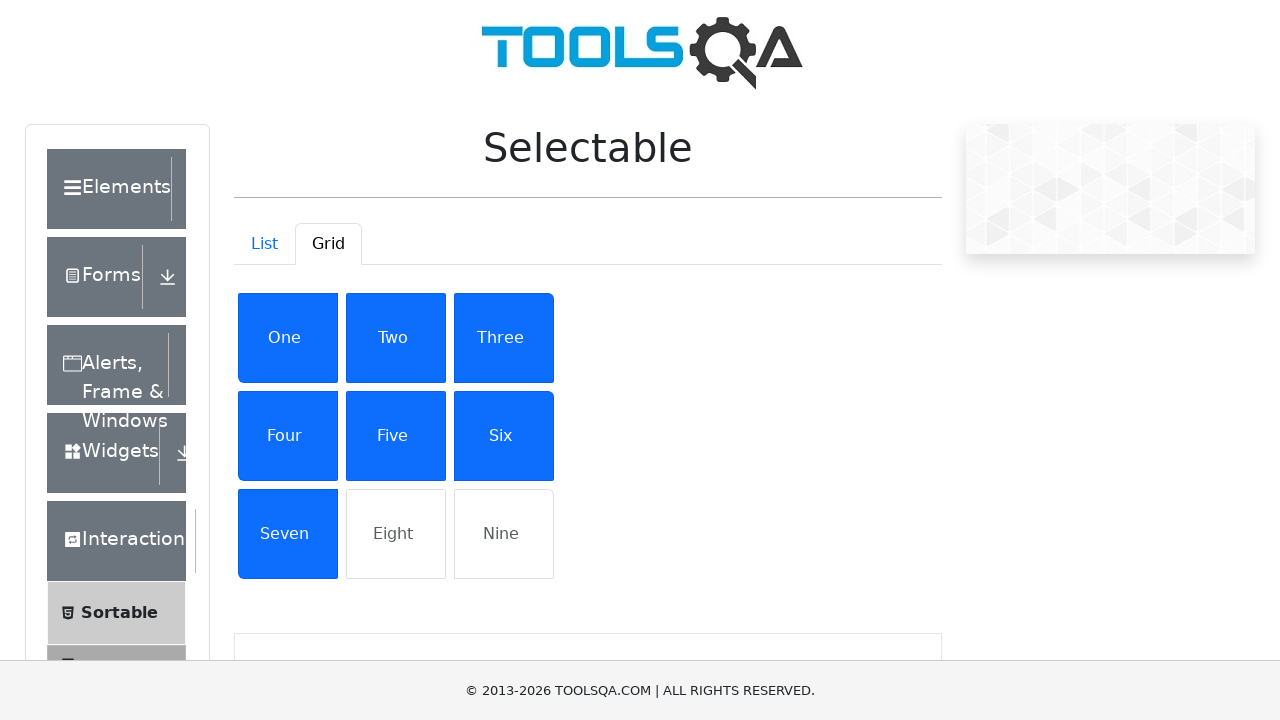

Clicked grid item 8 to select it at (396, 534) on #gridContainer .list-group-item >> nth=7
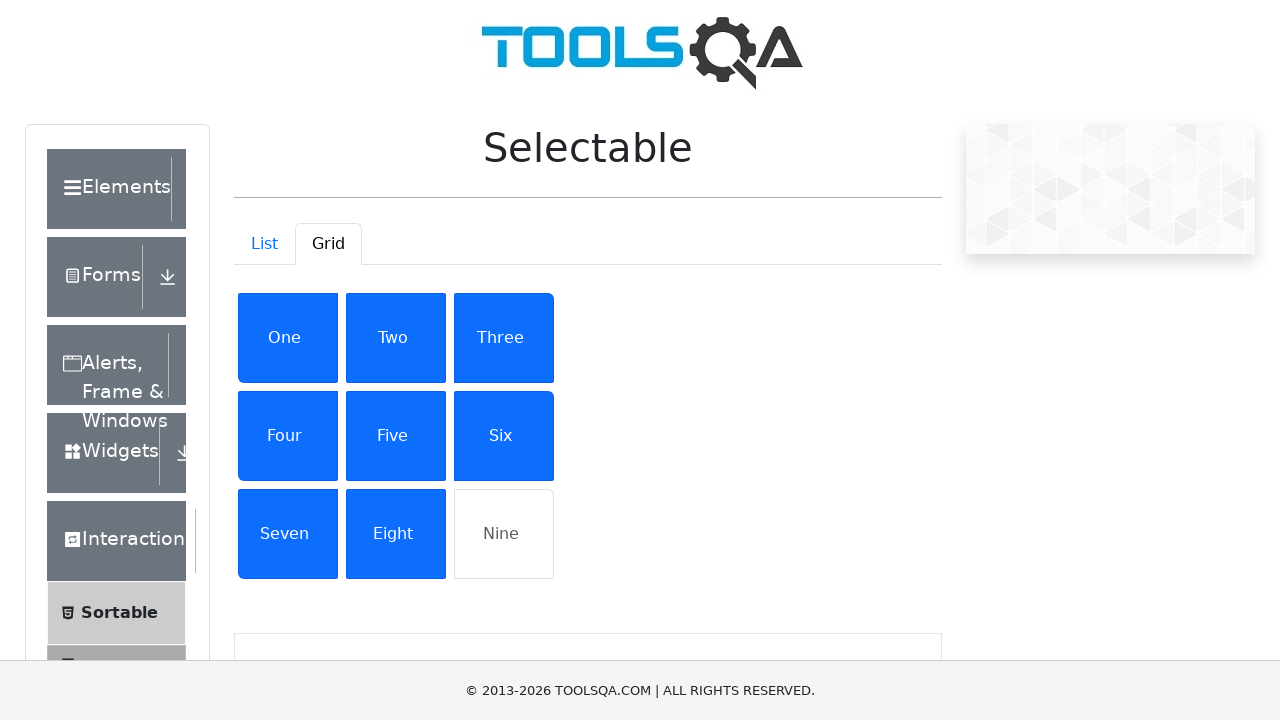

Clicked grid item 9 to select it at (504, 534) on #gridContainer .list-group-item >> nth=8
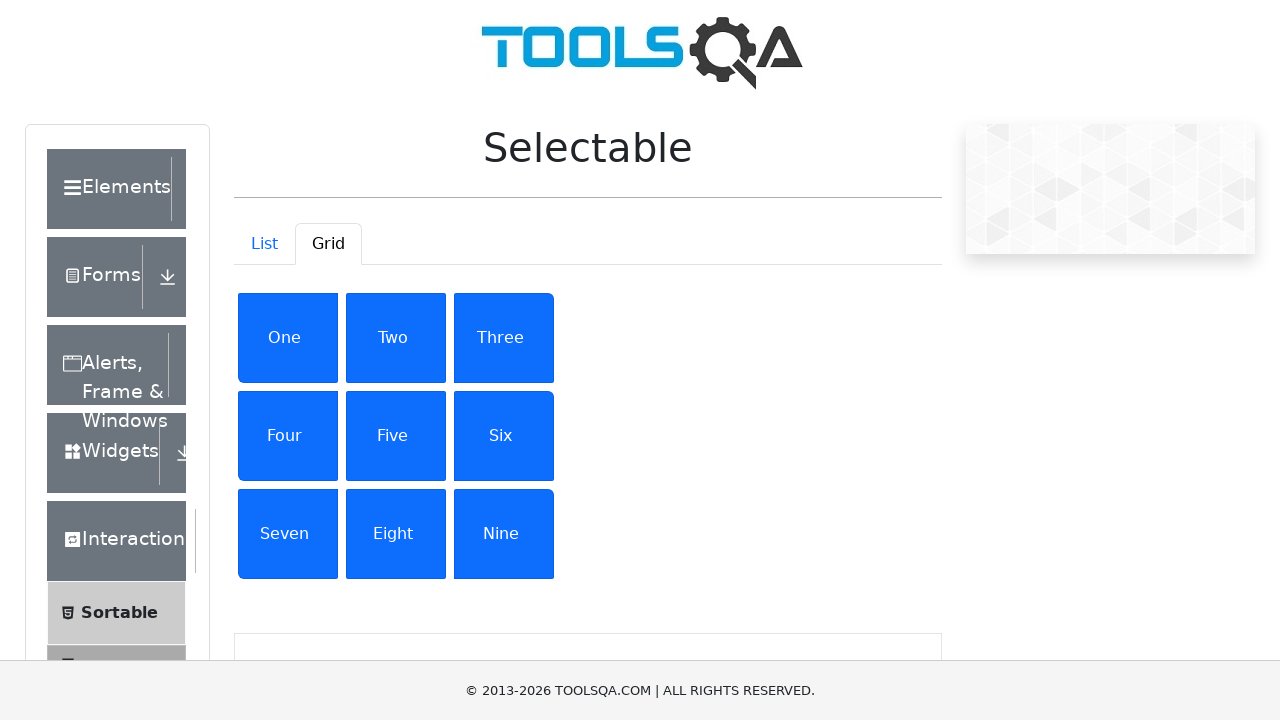

Verified that selected grid items have active class
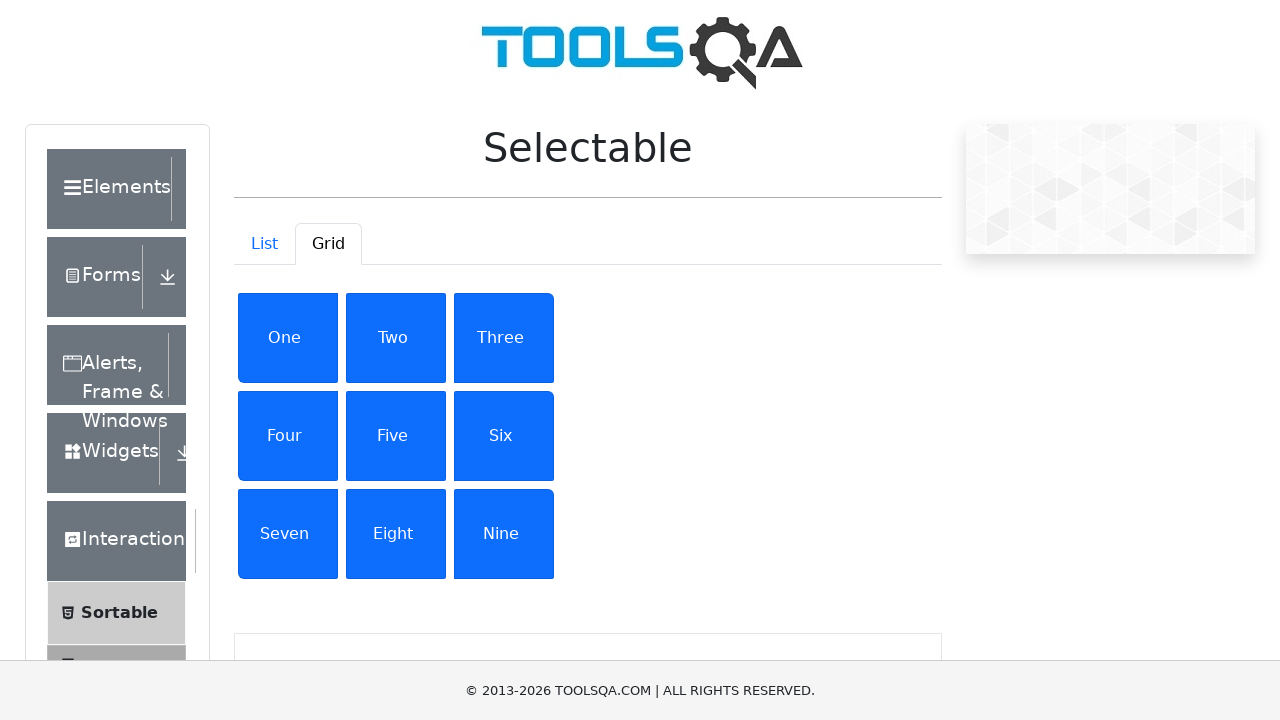

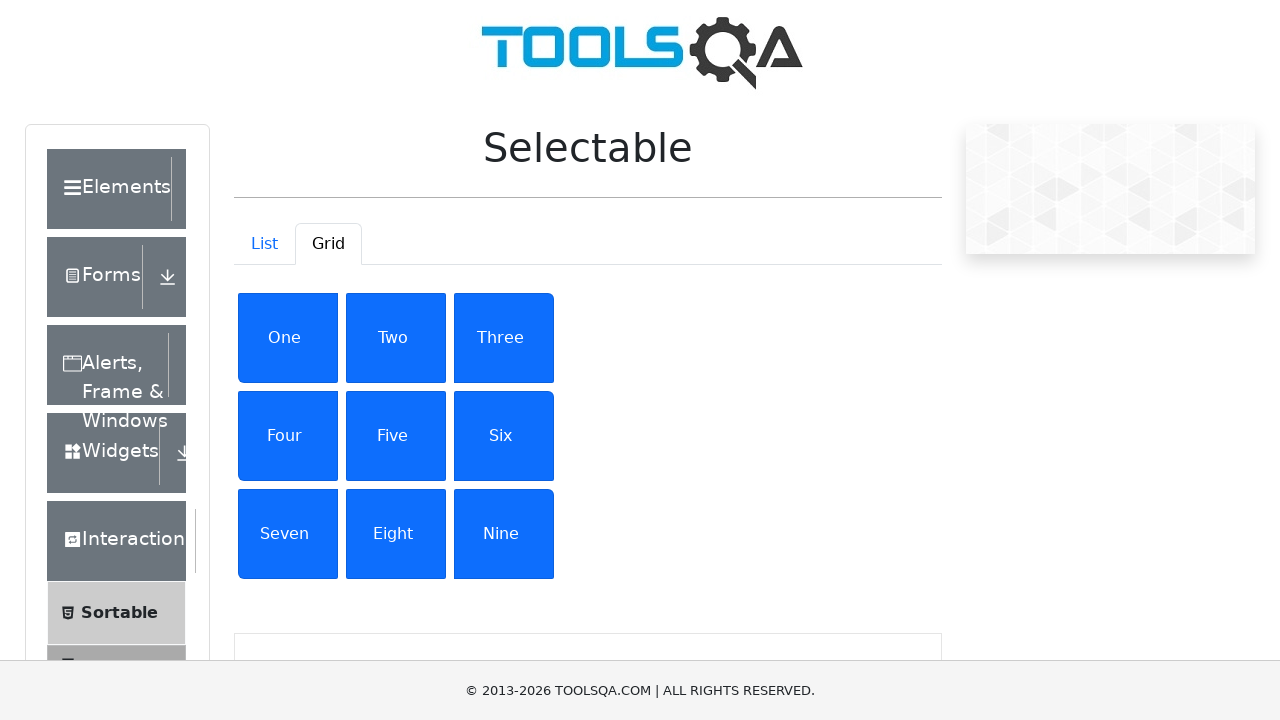